Verifies that the input field with placeholder "Full Name" is visible on the page

Starting URL: https://demoqa.com/text-box

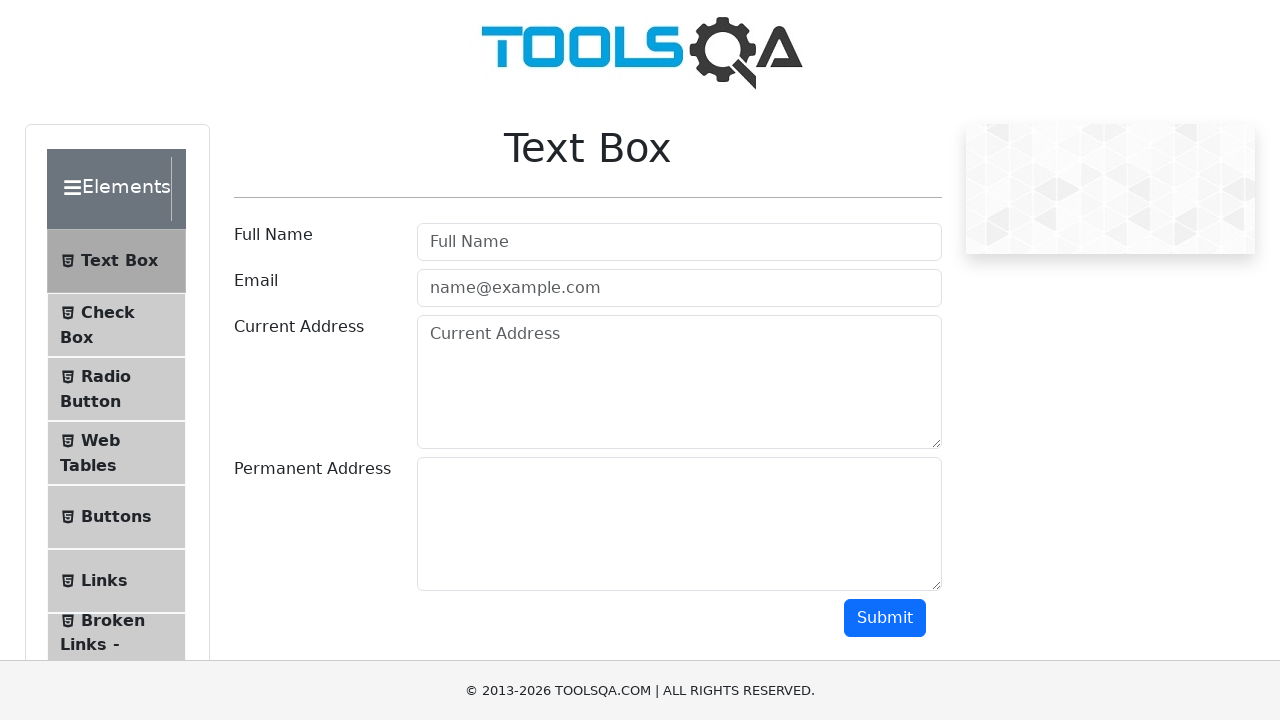

Navigated to https://demoqa.com/text-box
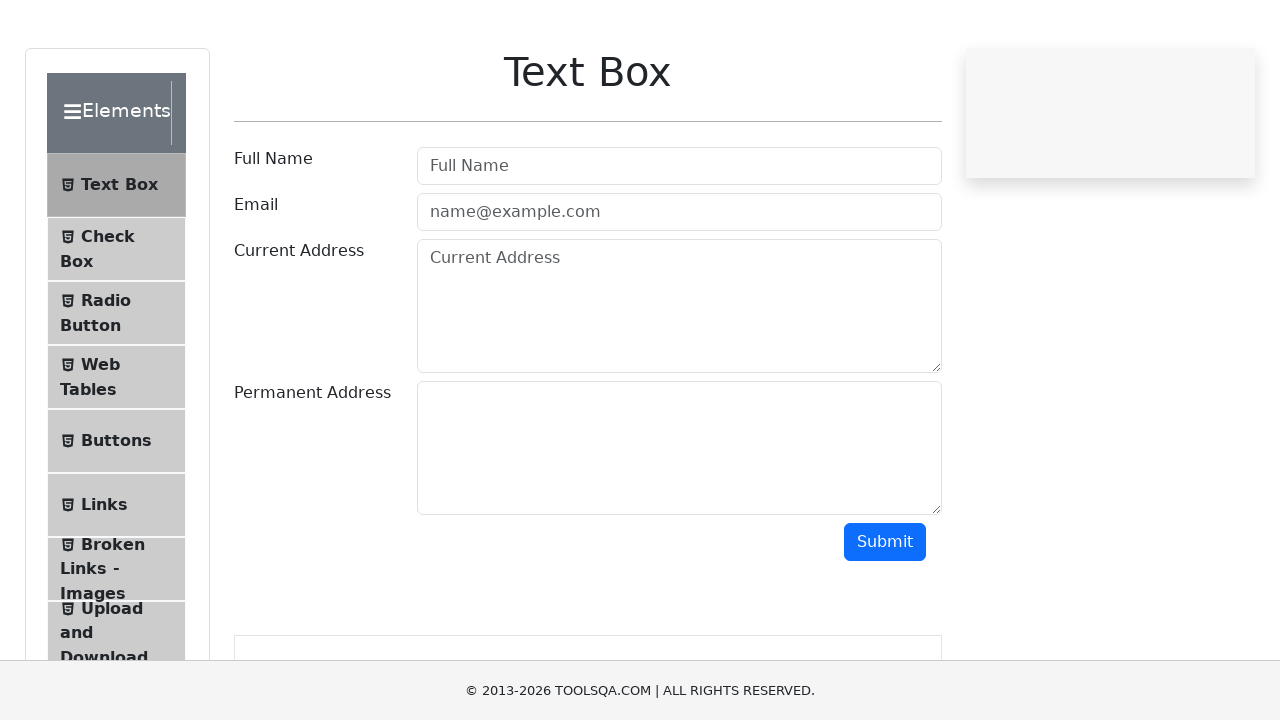

Verified that input field with placeholder 'Full Name' is visible
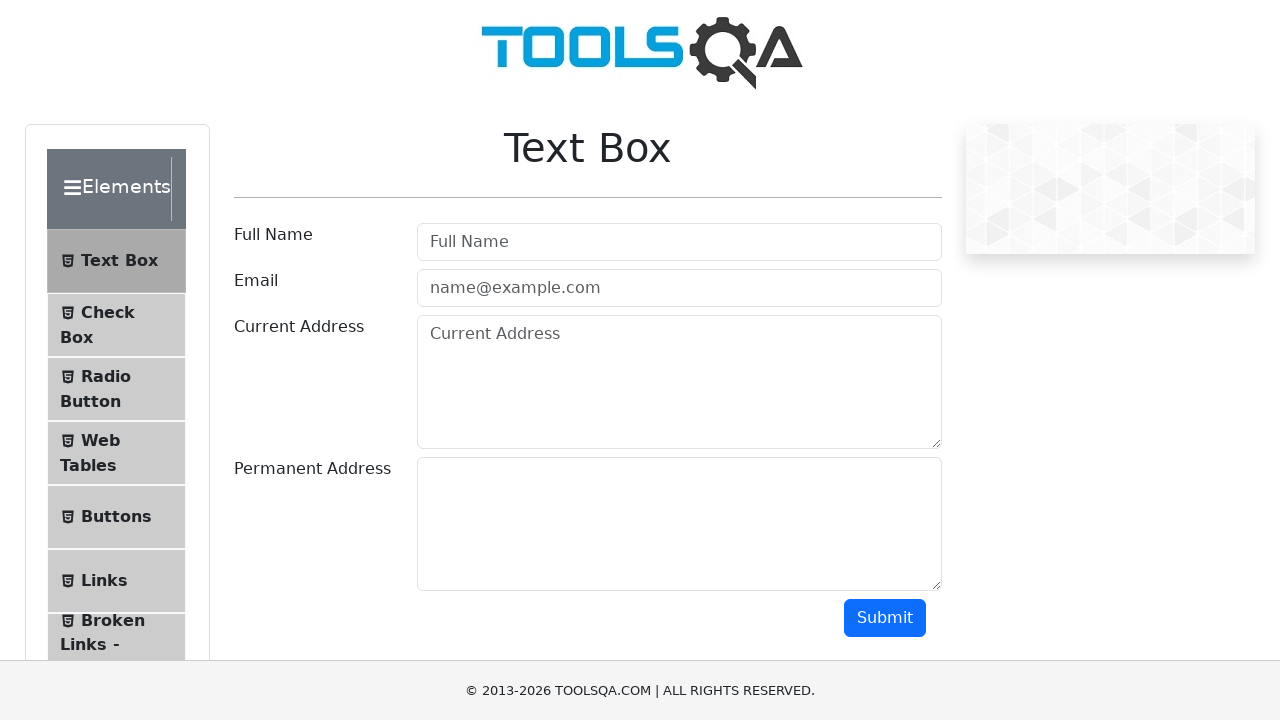

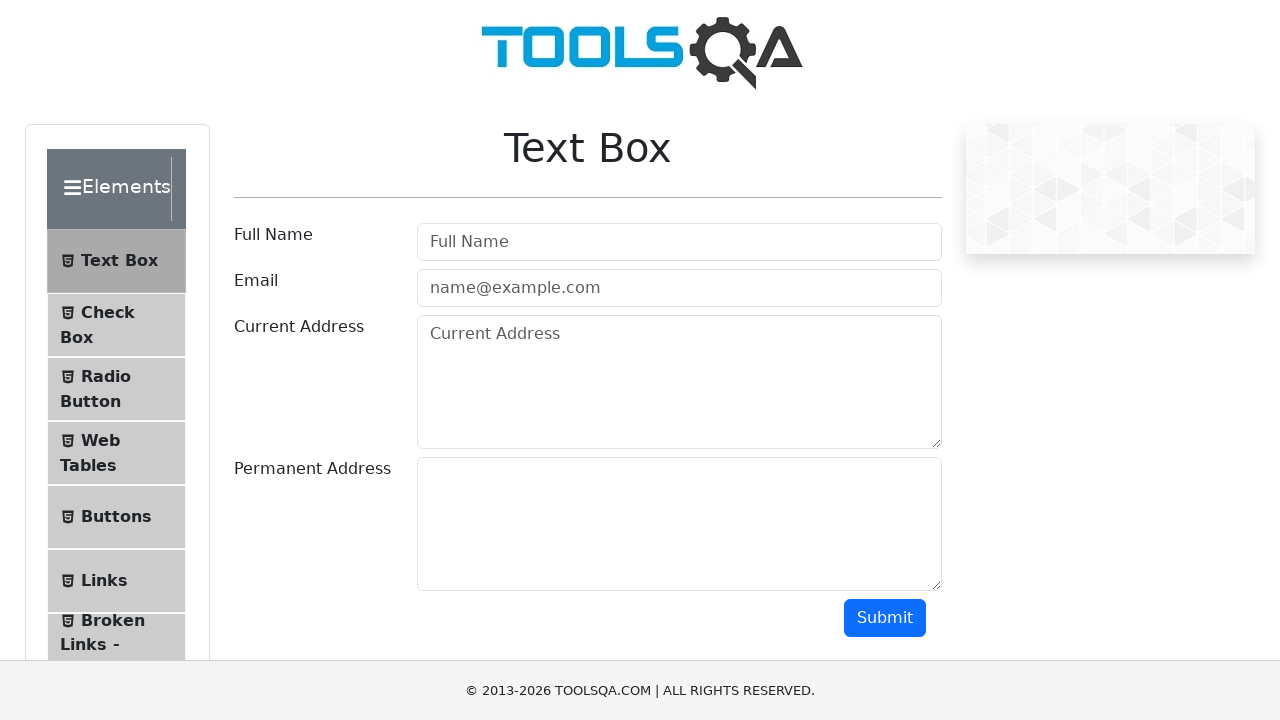